Tests various dropdown selection interactions on a form page, including standard selects, country/city cascading dropdowns, and multi-select options

Starting URL: https://www.leafground.com/select.xhtml

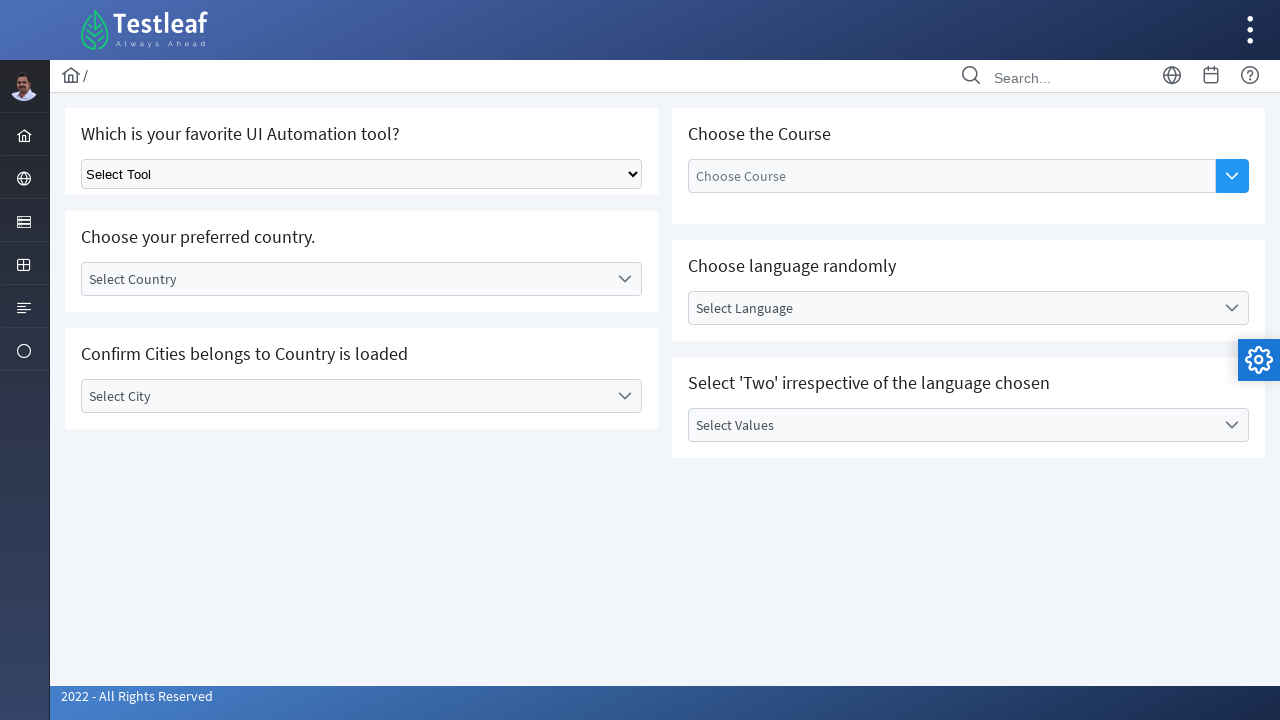

Selected 'Puppeteer' from automation tool dropdown on .ui-selectonemenu
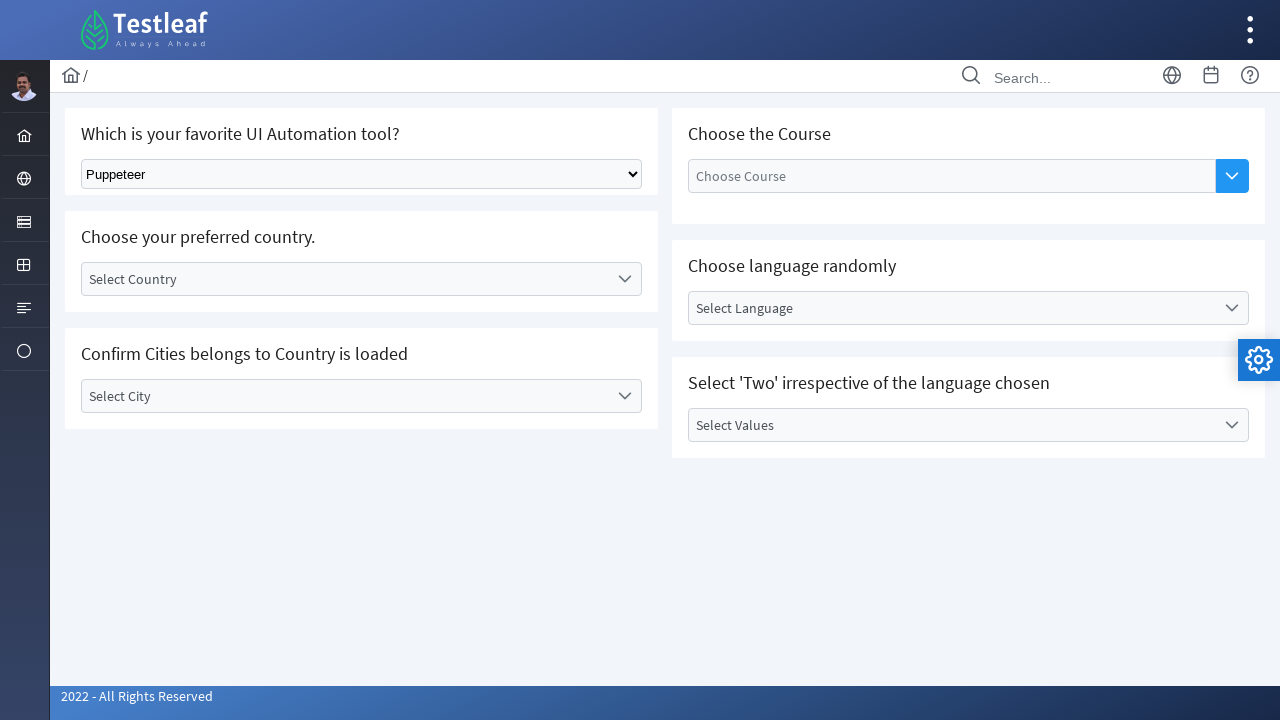

Clicked country dropdown label at (345, 279) on #j_idt87\:country_label
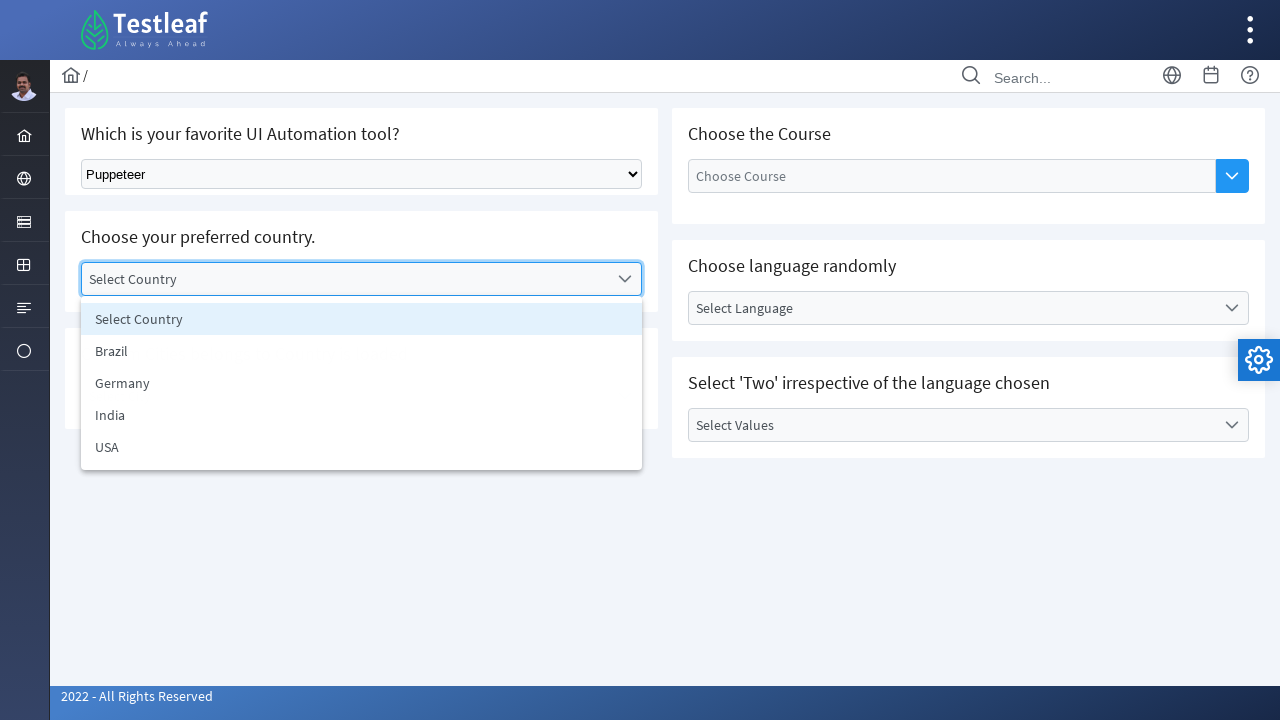

Selected country from dropdown options at (362, 415) on #j_idt87\:country_3
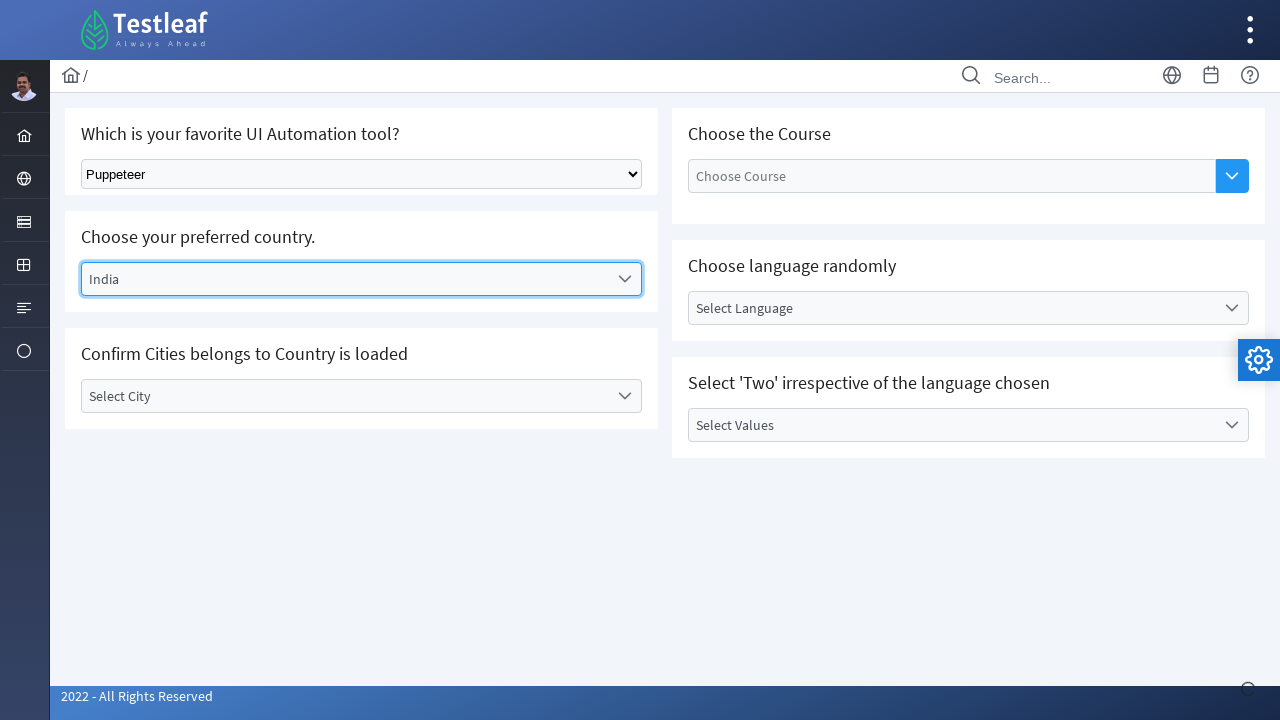

Waited for city dropdown to update after country selection
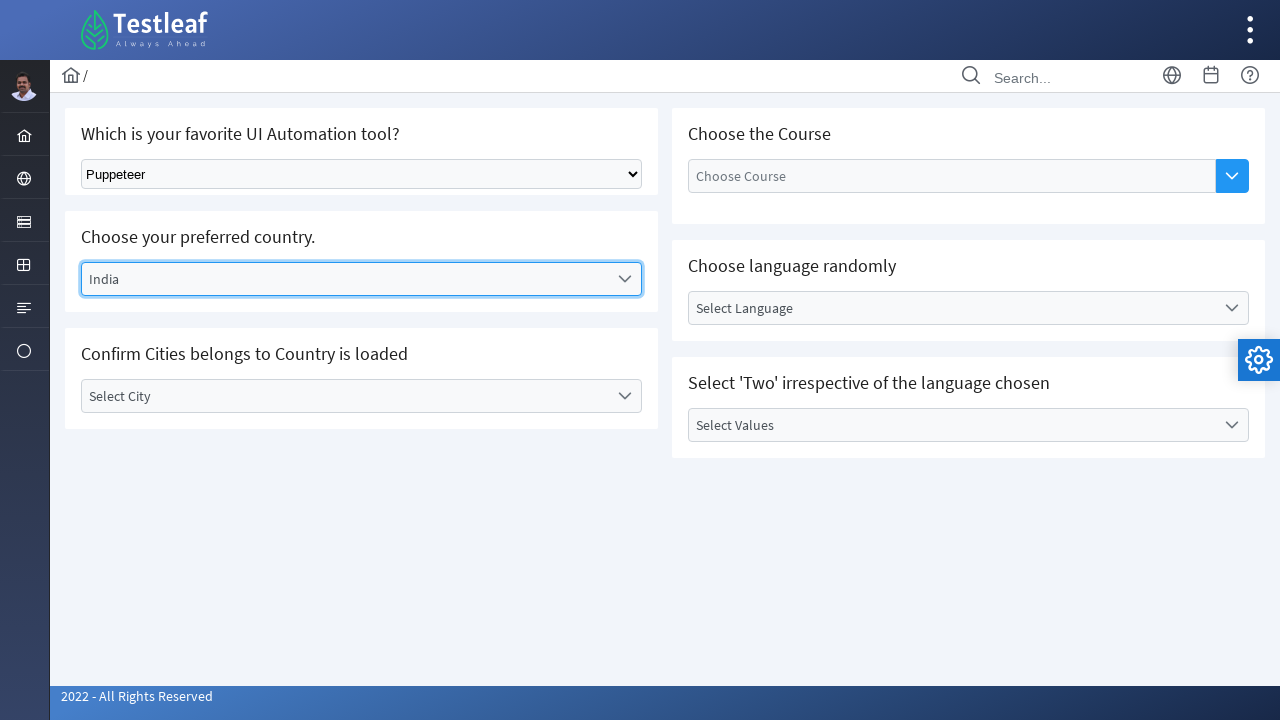

Clicked city dropdown label at (345, 396) on xpath=//label[@id='j_idt87:city_label']
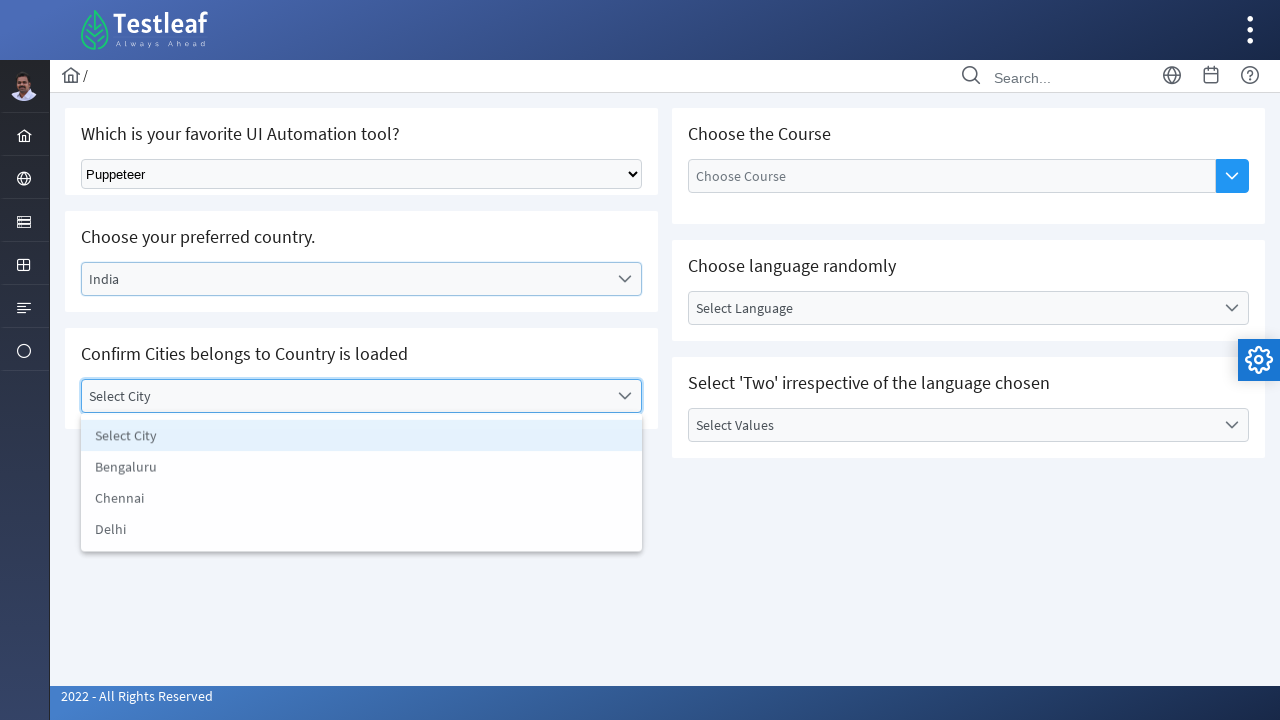

Selected 'Chennai' from city dropdown options at (362, 500) on xpath=//li[text()='Chennai']
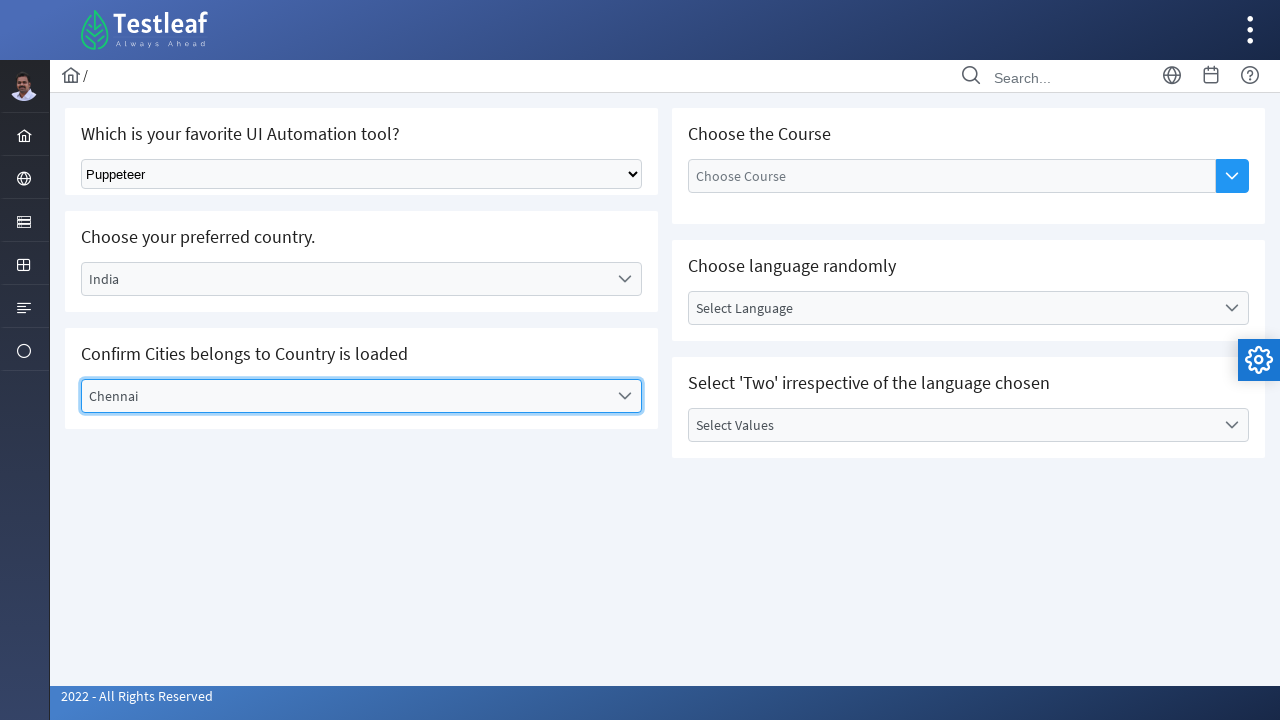

Clicked autocomplete input token for course selection at (766, 176) on .ui-autocomplete-input-token
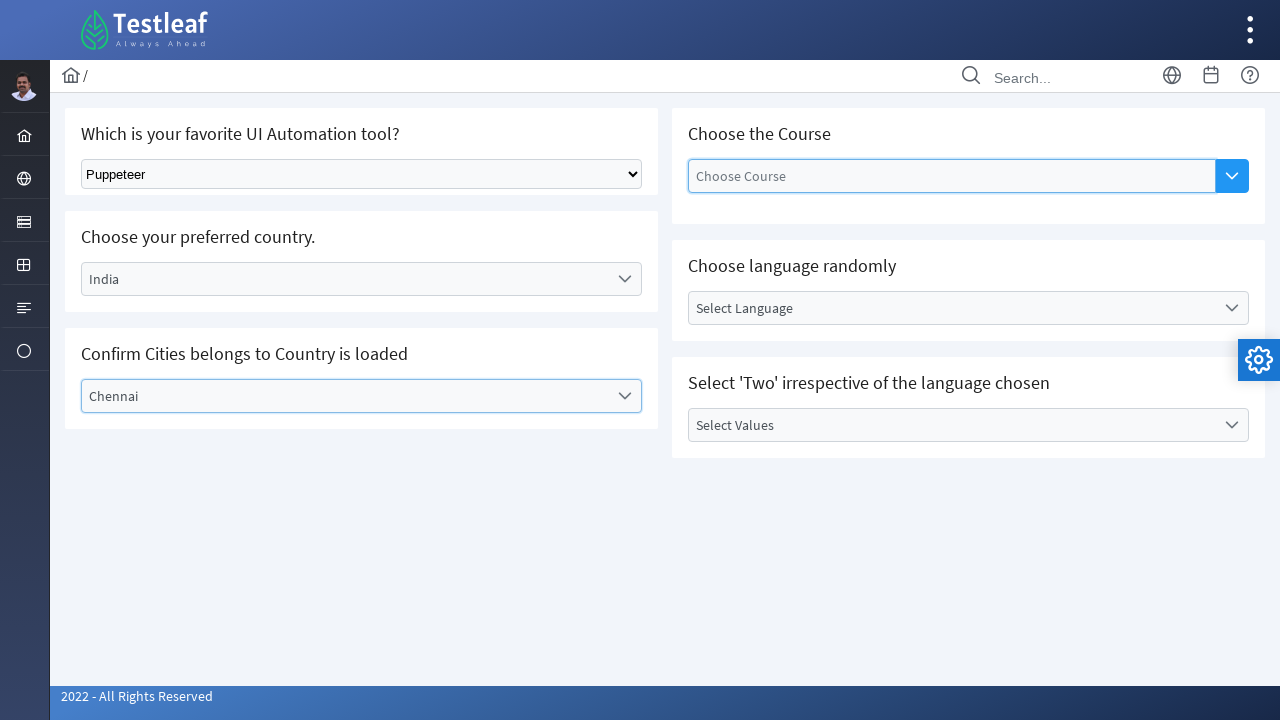

Clicked language selection dropdown at (952, 308) on xpath=//label[text()='Select Language']
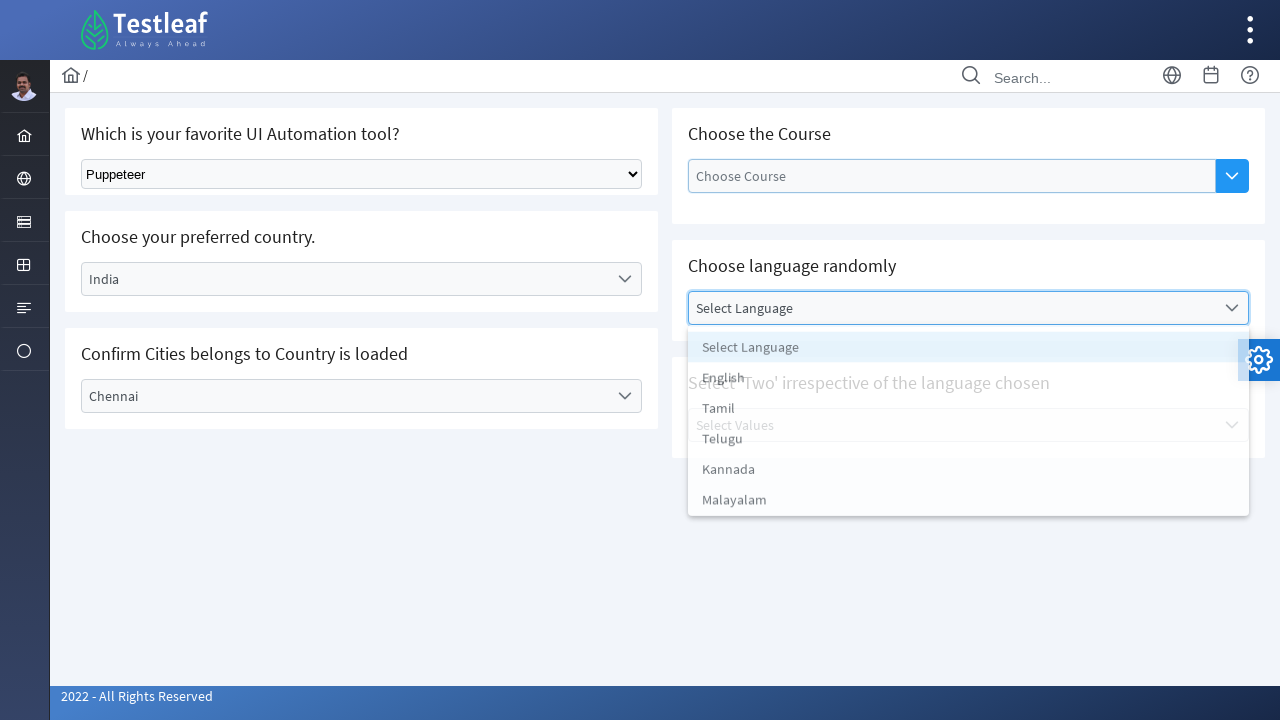

Selected 'Tamil' from language options at (968, 412) on xpath=//li[text()='Tamil']
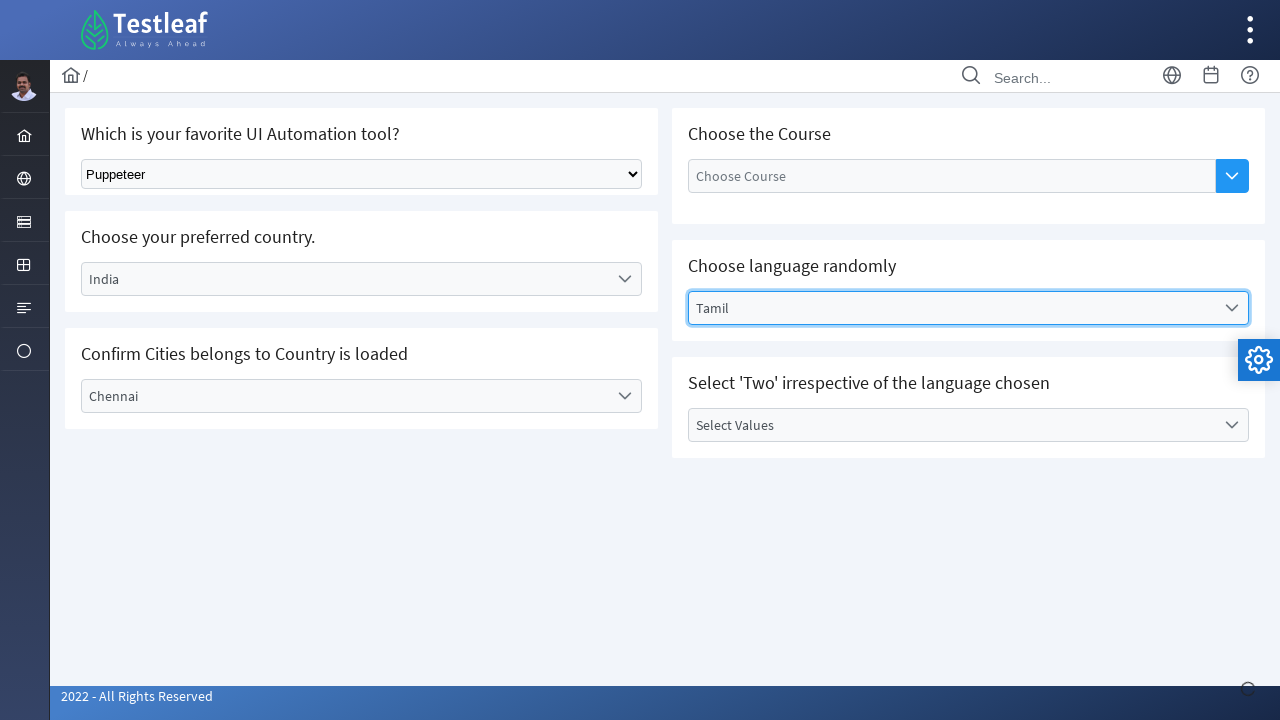

Waited before selecting values from multi-select dropdown
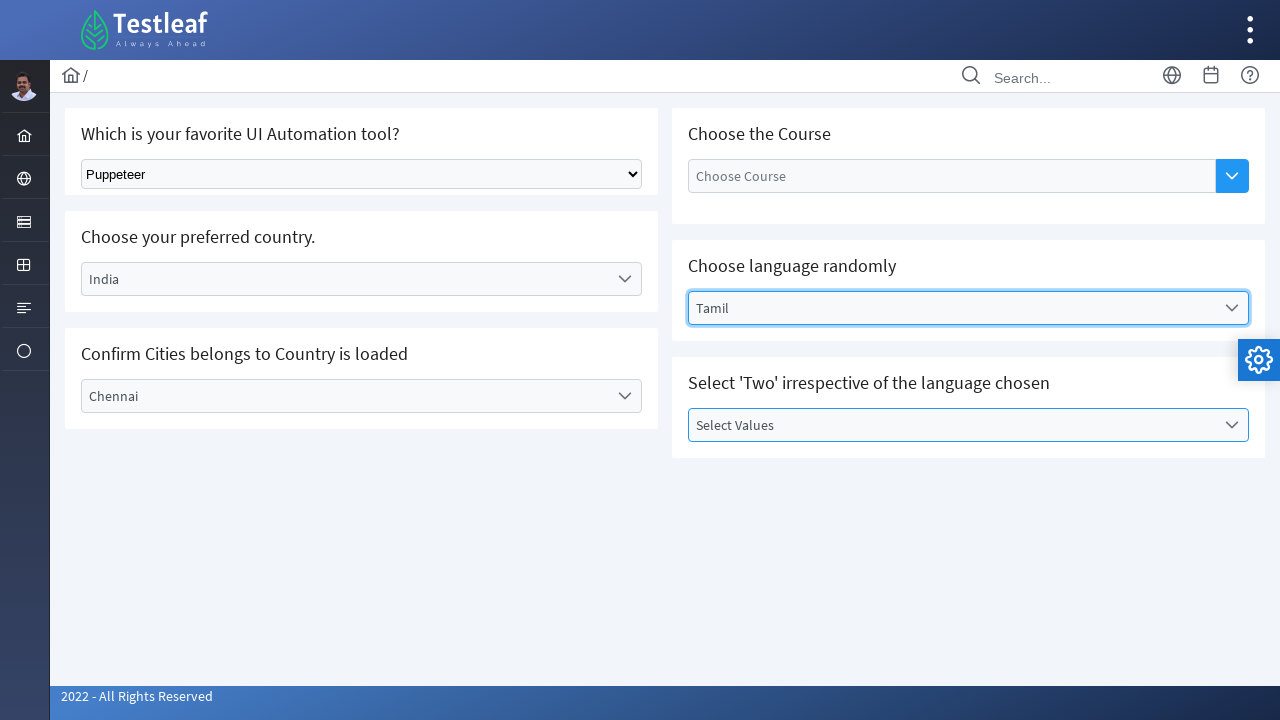

Clicked 'Select Values' multi-select dropdown at (952, 425) on xpath=//label[text()='Select Values']
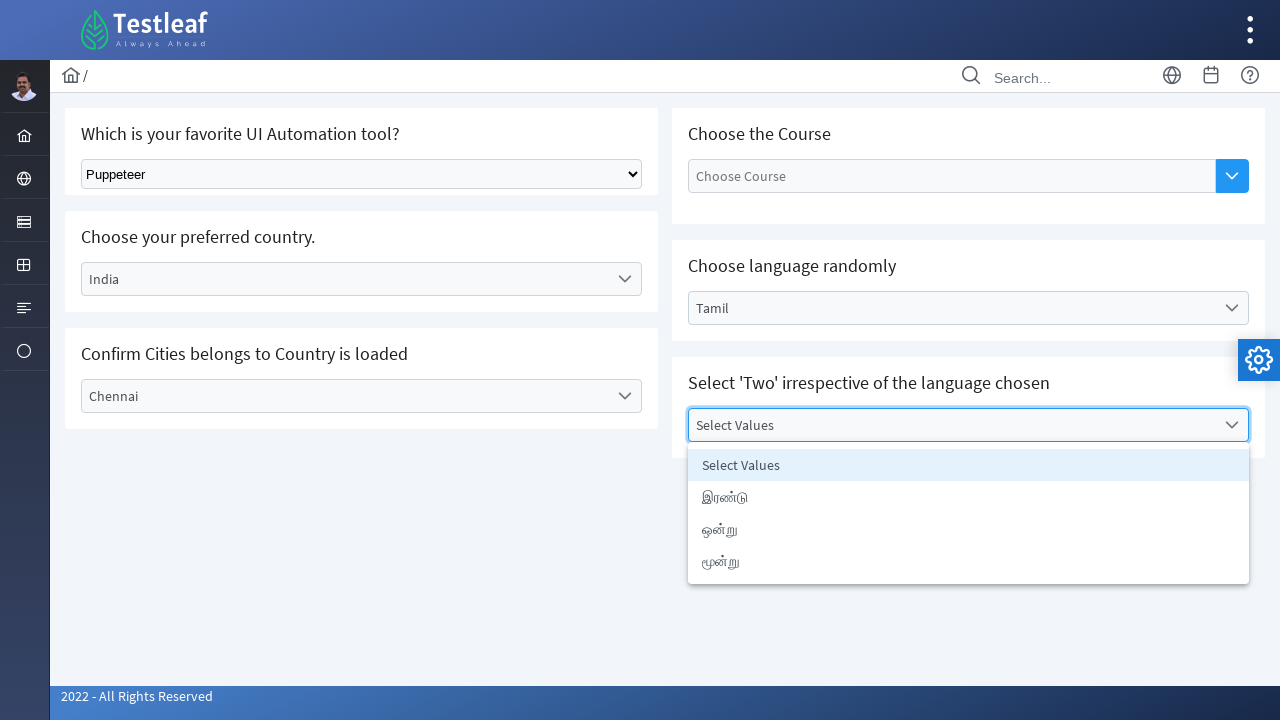

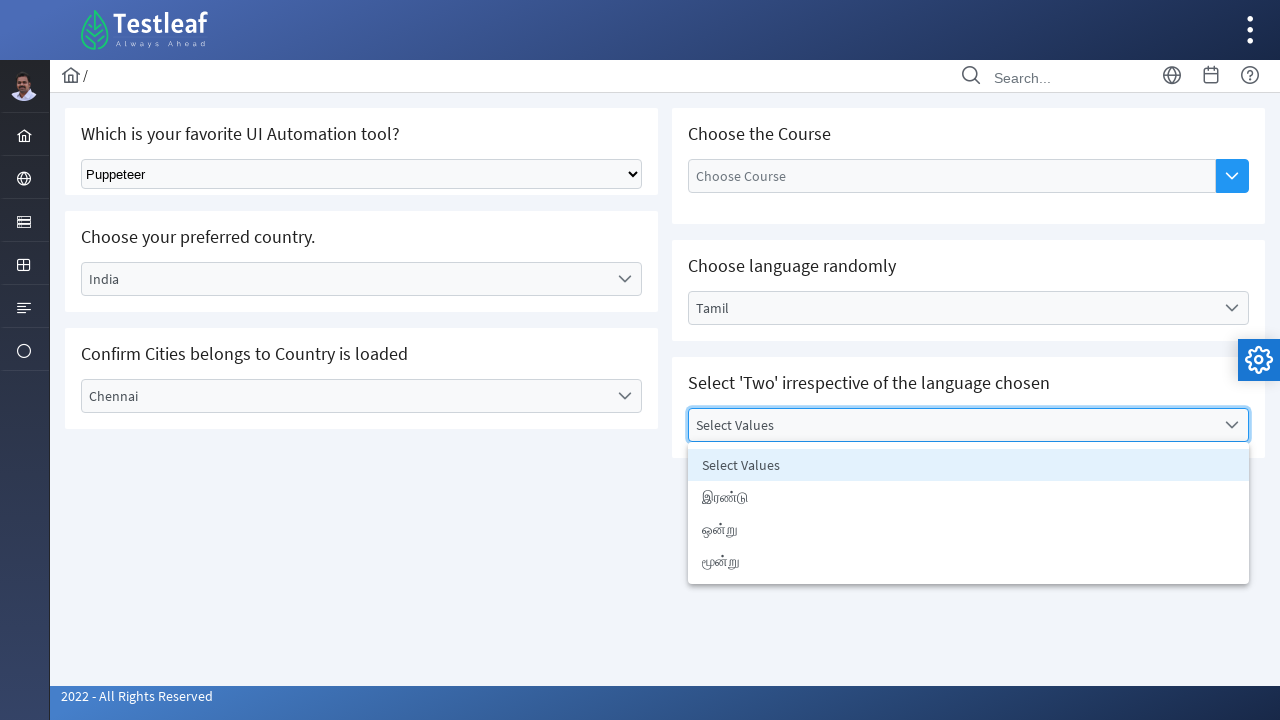